Tests dynamic element loading by clicking a "Start 2" button and waiting for a dynamically created element with text "Hello Dynamic Element Created!" to appear

Starting URL: https://estivalet.github.io/static-testing-sites/simple/dynload.html

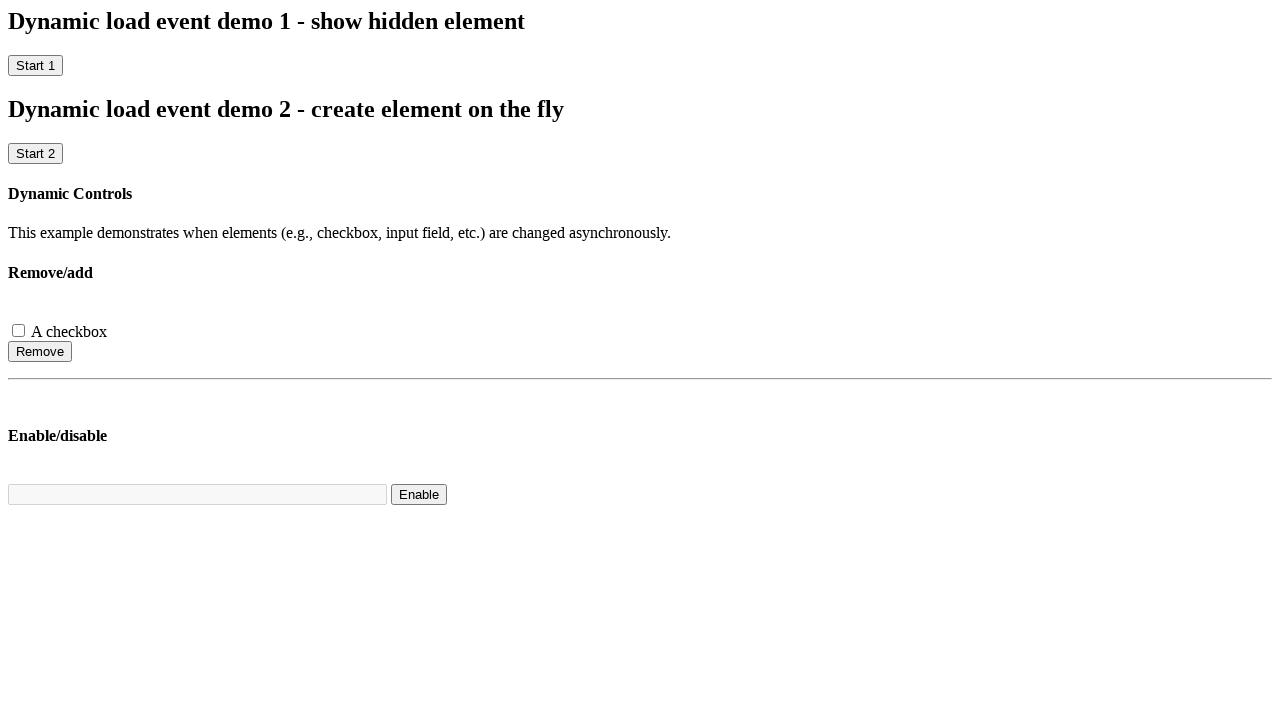

Clicked 'Start 2' button to trigger dynamic element creation at (36, 153) on xpath=//button[.='Start 2']
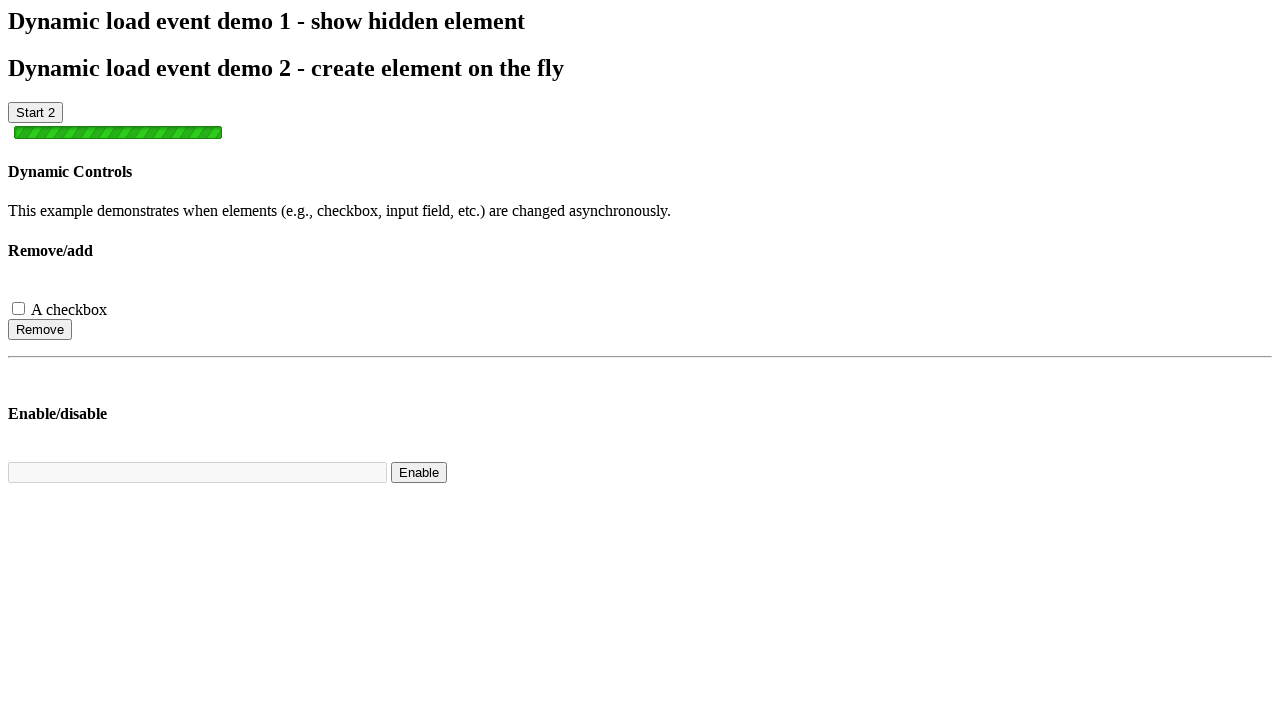

Dynamically created element with text 'Hello Dynamic Element Created!' appeared
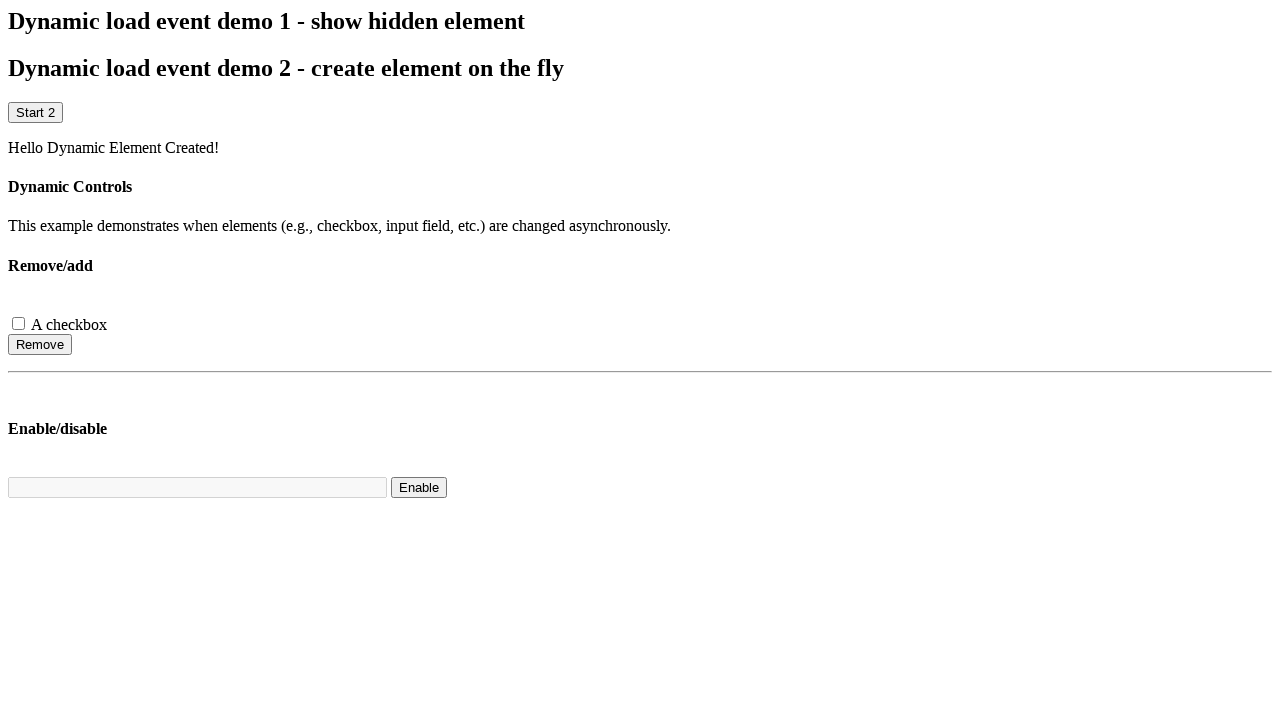

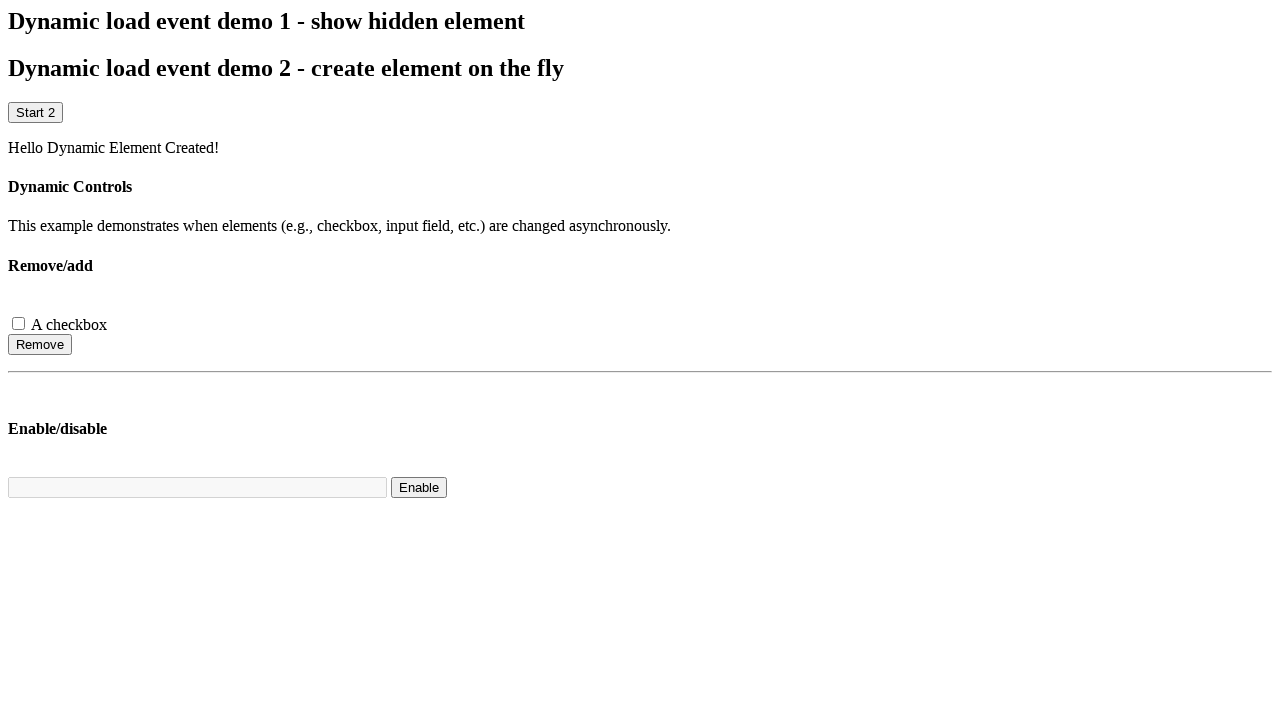